Verifies the page title equals "Practice Page"

Starting URL: https://rahulshettyacademy.com/AutomationPractice/

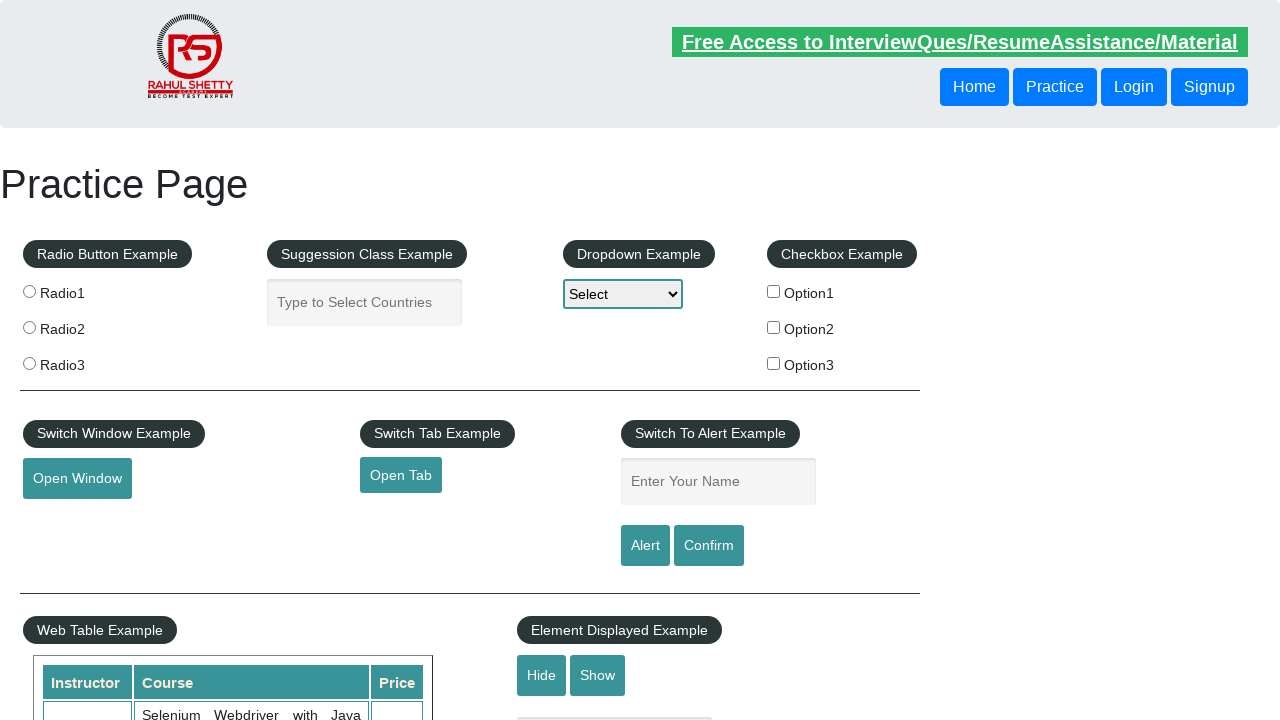

Verified page title equals 'Practice Page'
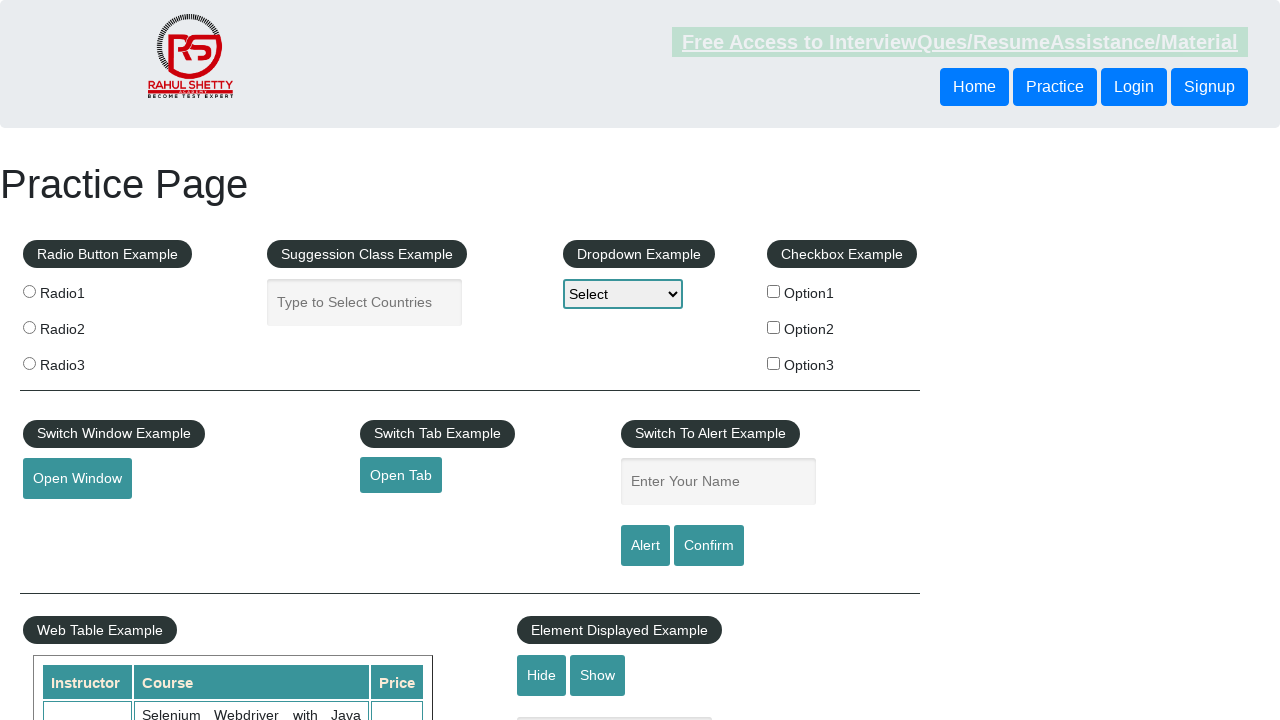

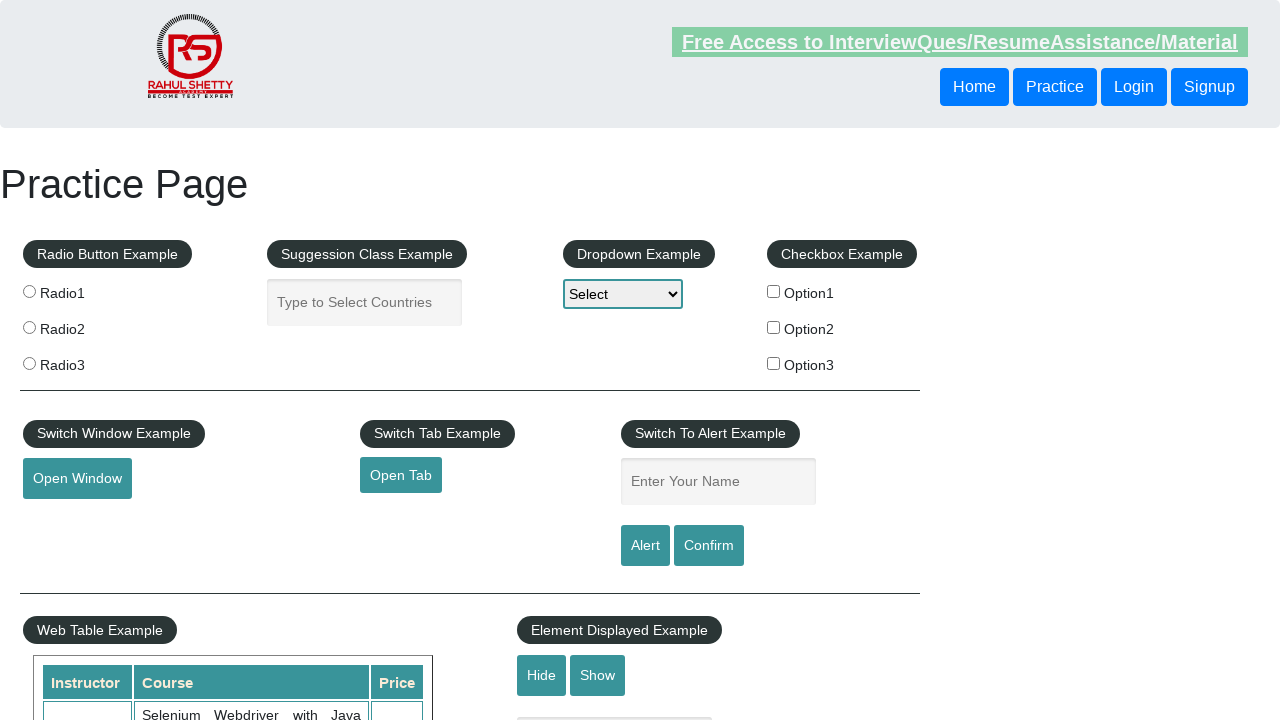